Tests clicking a link by finding a link with specific text and clicking it to navigate to a new page

Starting URL: http://inventwithpython.com

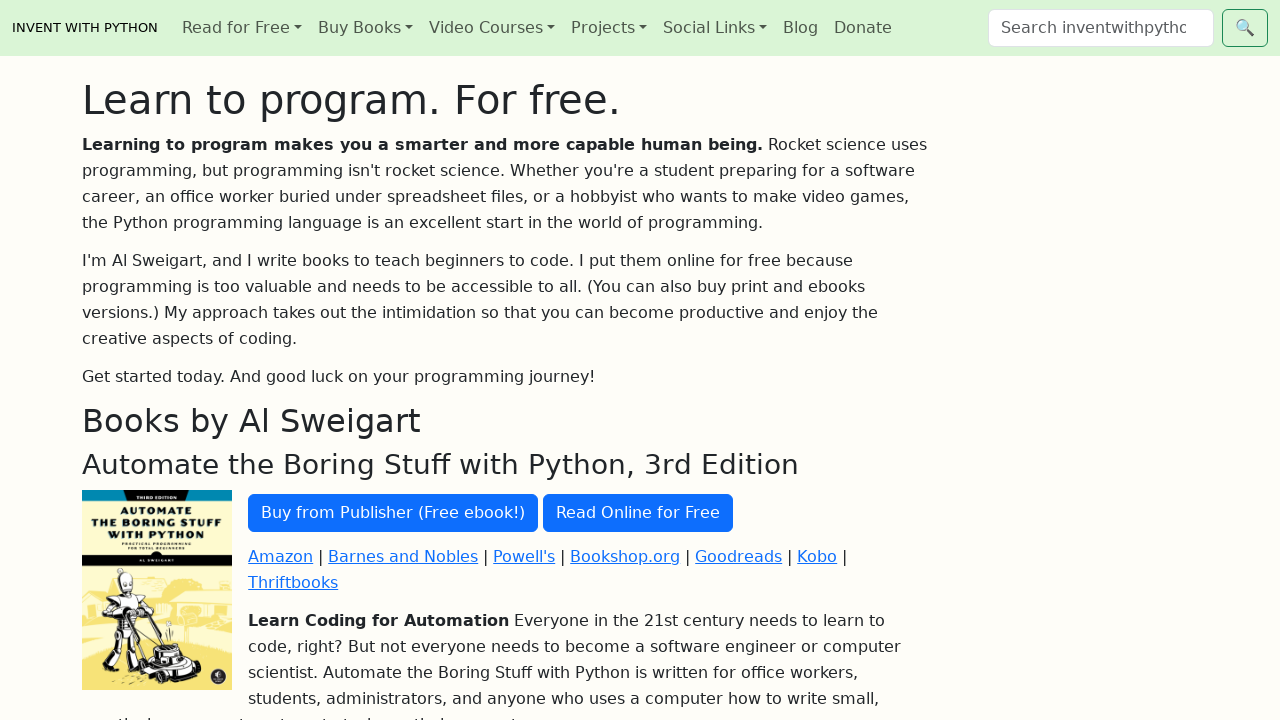

Clicked 'Read Online for Free' link at (638, 513) on internal:text="Read Online for Free"i >> nth=0
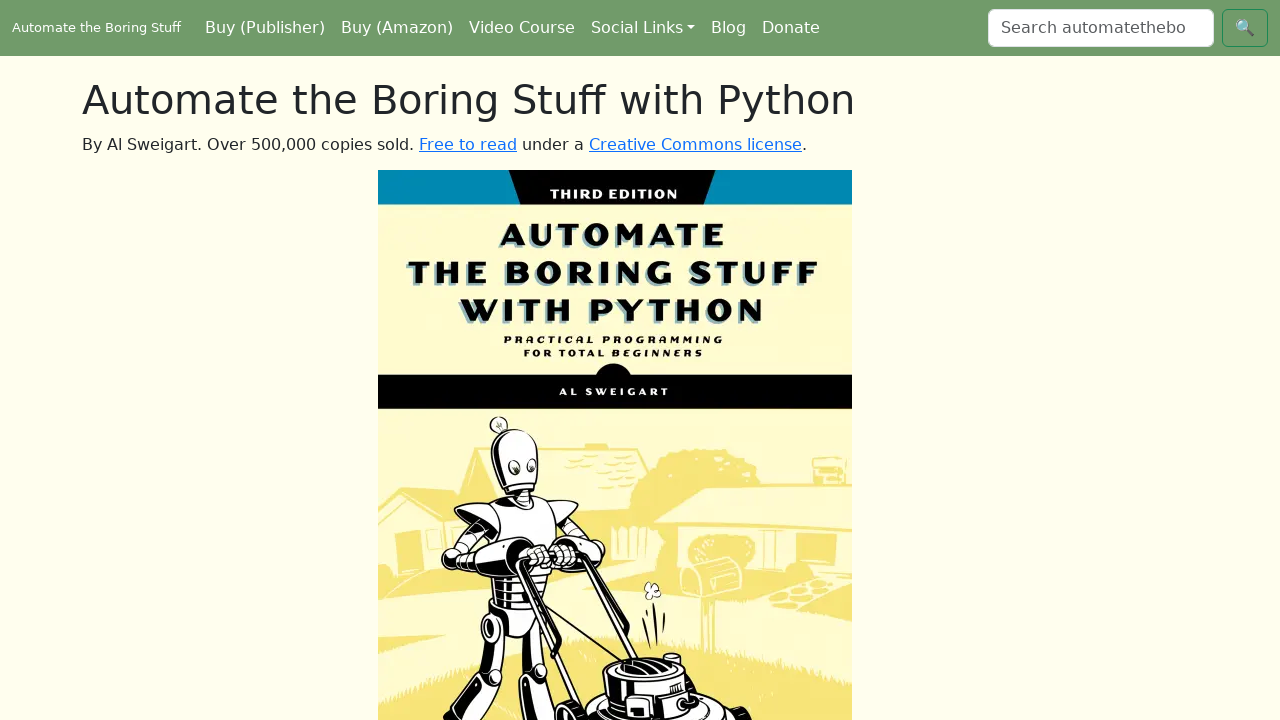

Waited for page to load with networkidle state
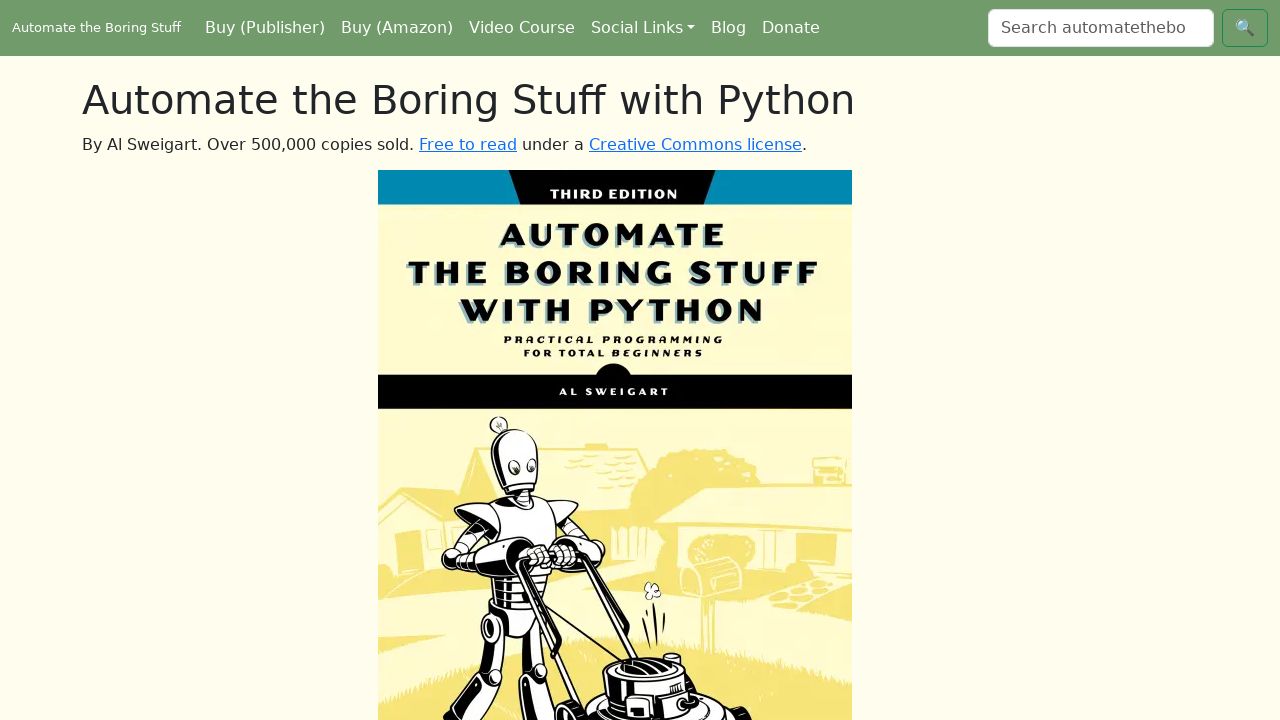

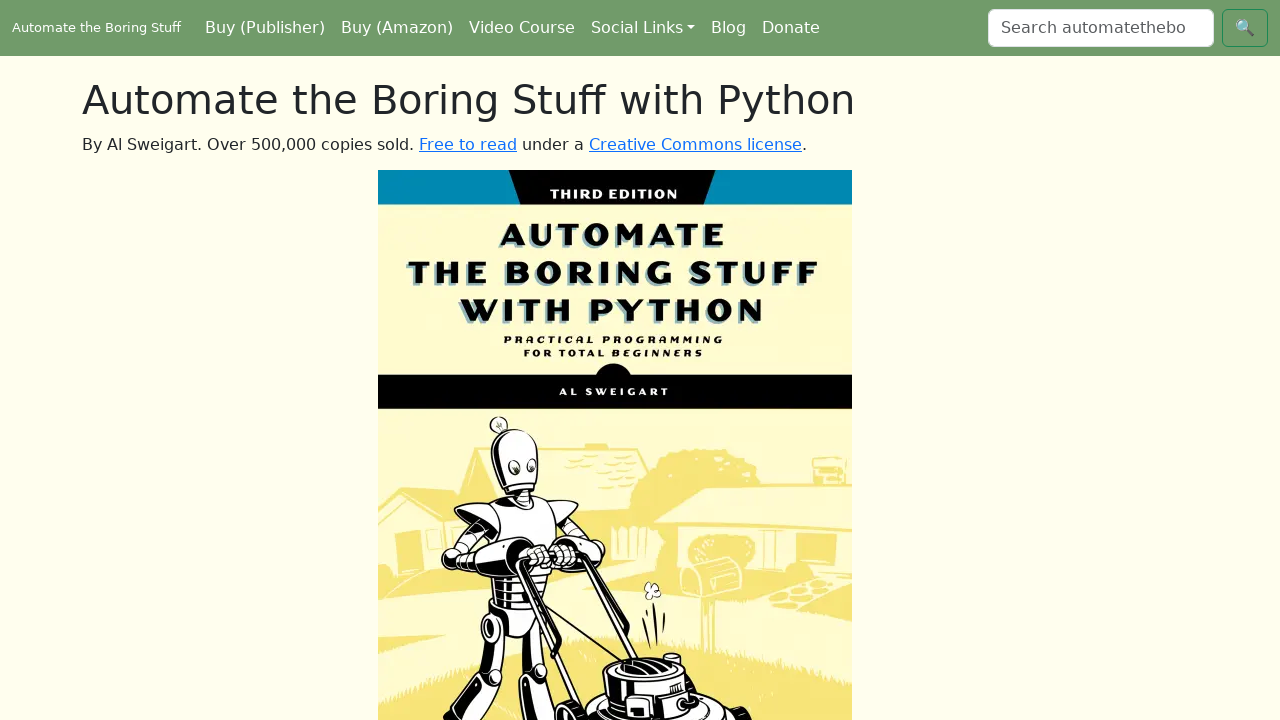